Tests dropdown selection functionality by selecting different options using various methods

Starting URL: https://the-internet.herokuapp.com/

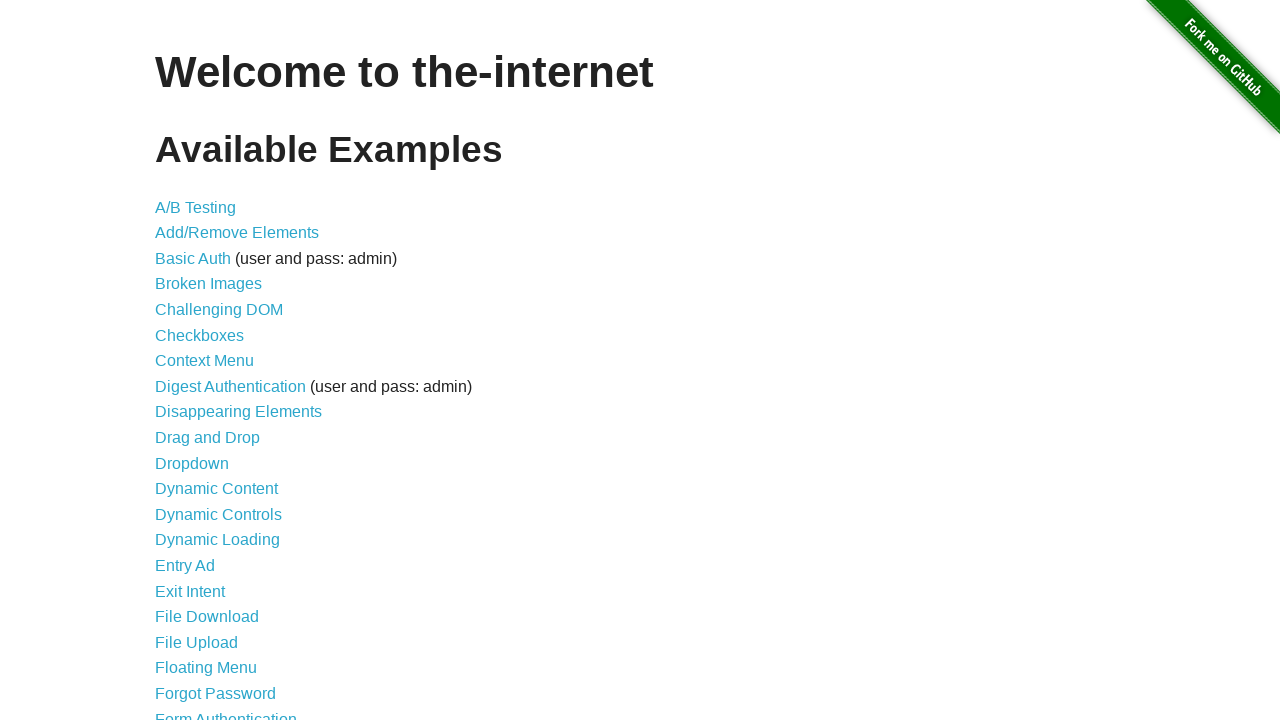

Clicked on dropdown link to navigate to dropdown page at (192, 463) on a[href='/dropdown']
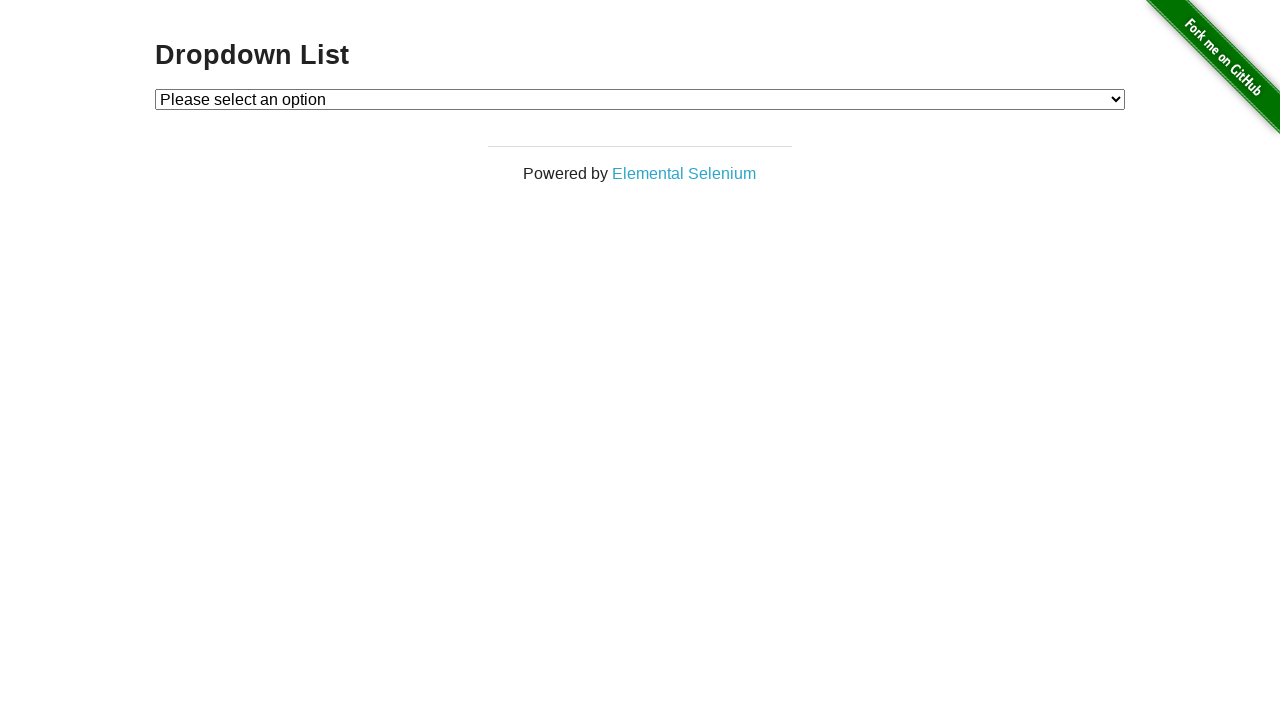

Selected 'Option 2' from dropdown by visible text on #dropdown
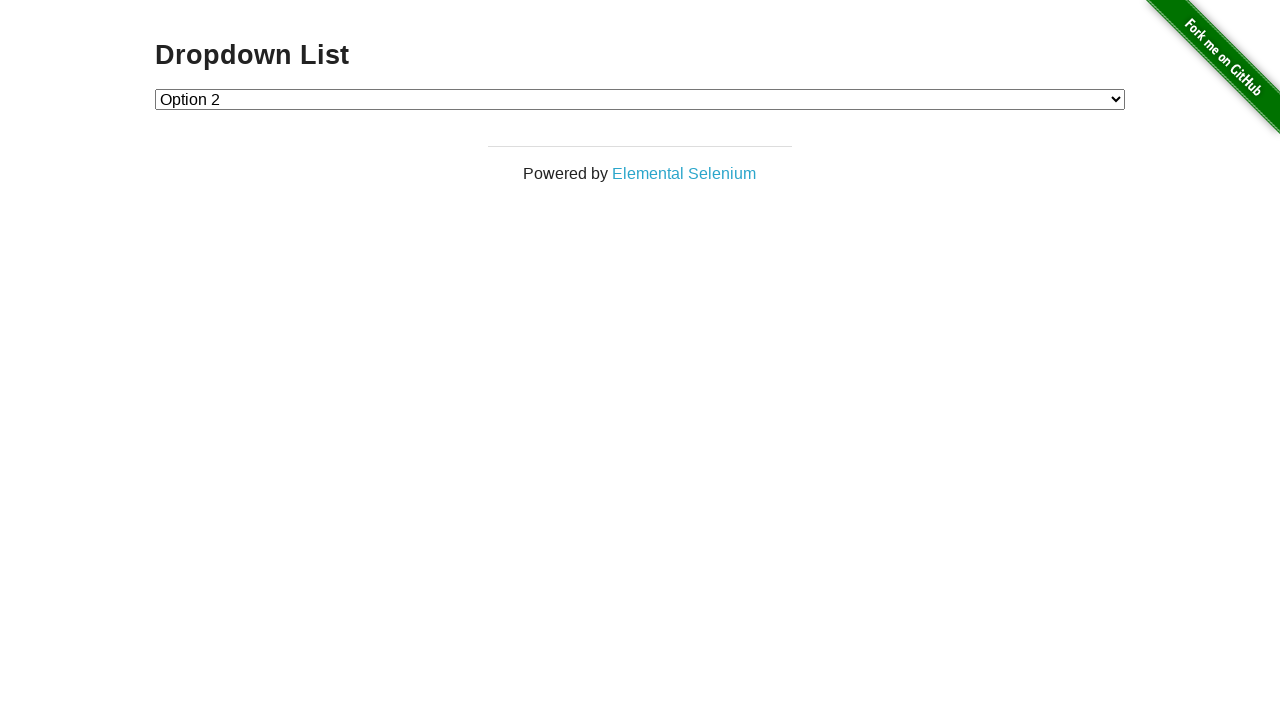

Selected option with value '1' from dropdown on #dropdown
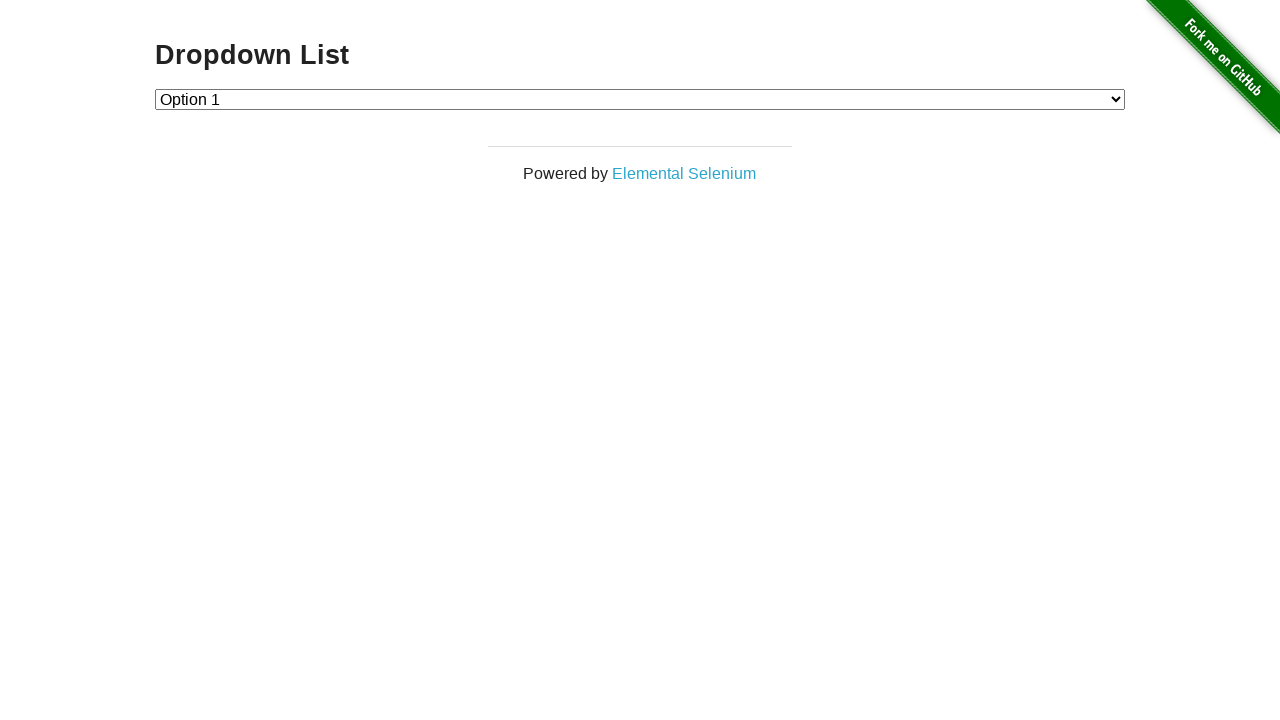

Selected option at index 2 from dropdown on #dropdown
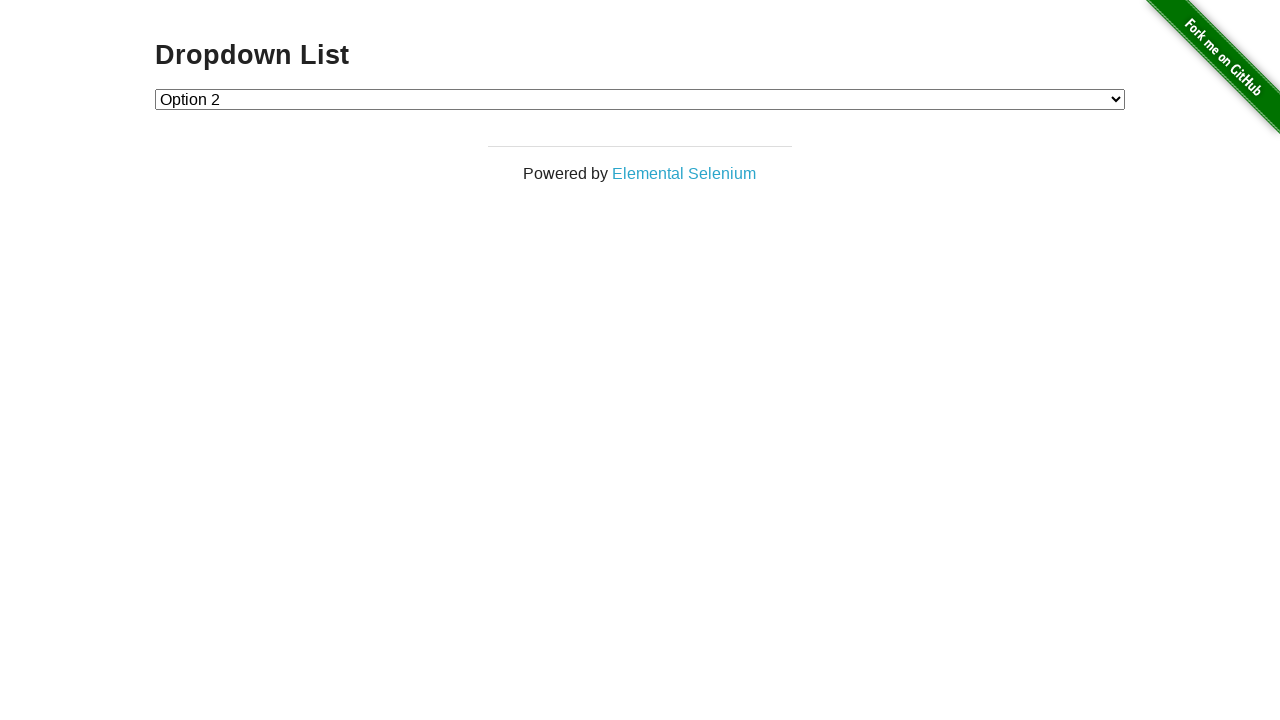

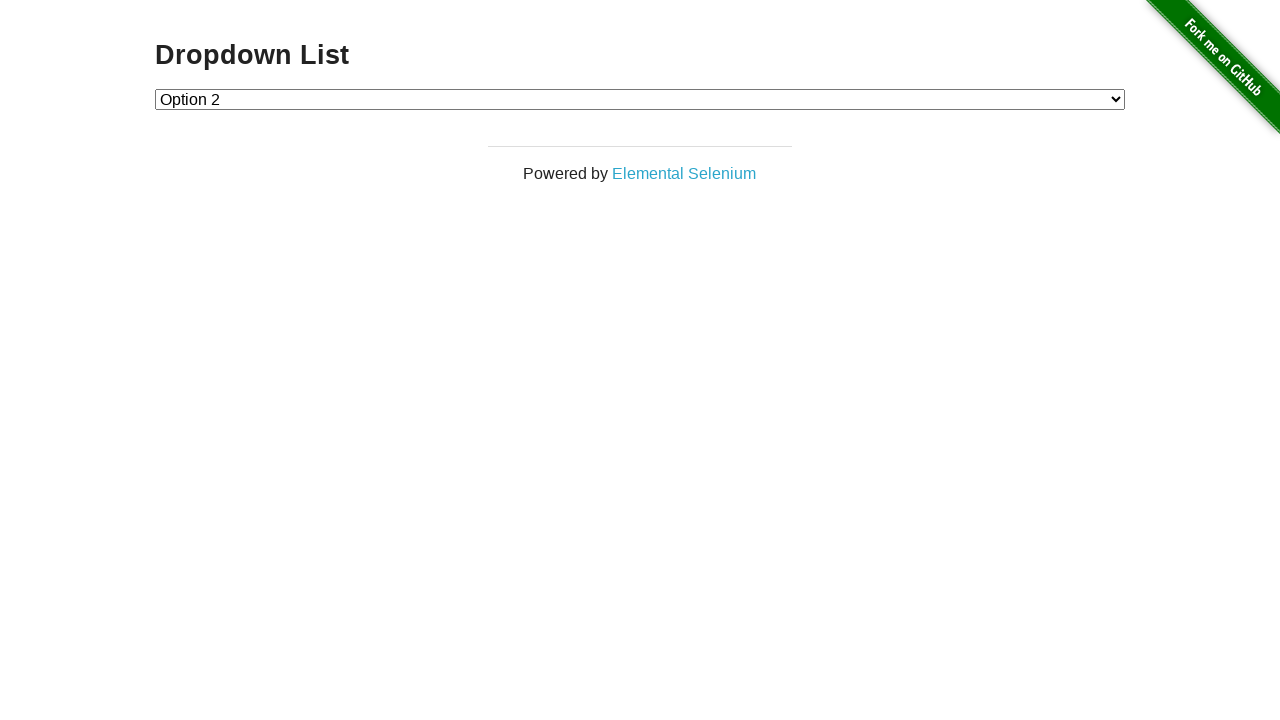